Tests progress bar attributes and styling by checking initial attributes, starting the progress, and verifying dynamic attribute updates

Starting URL: https://demoqa.com/progress-bar

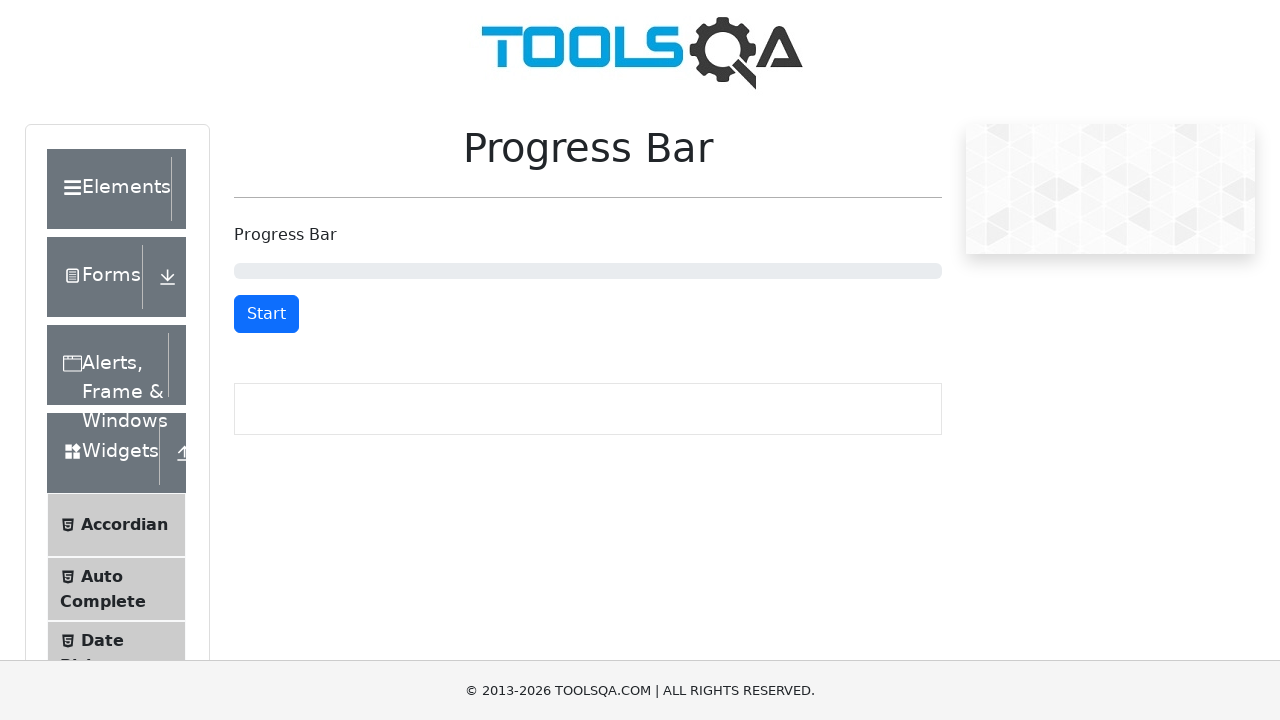

Navigated to progress bar test page
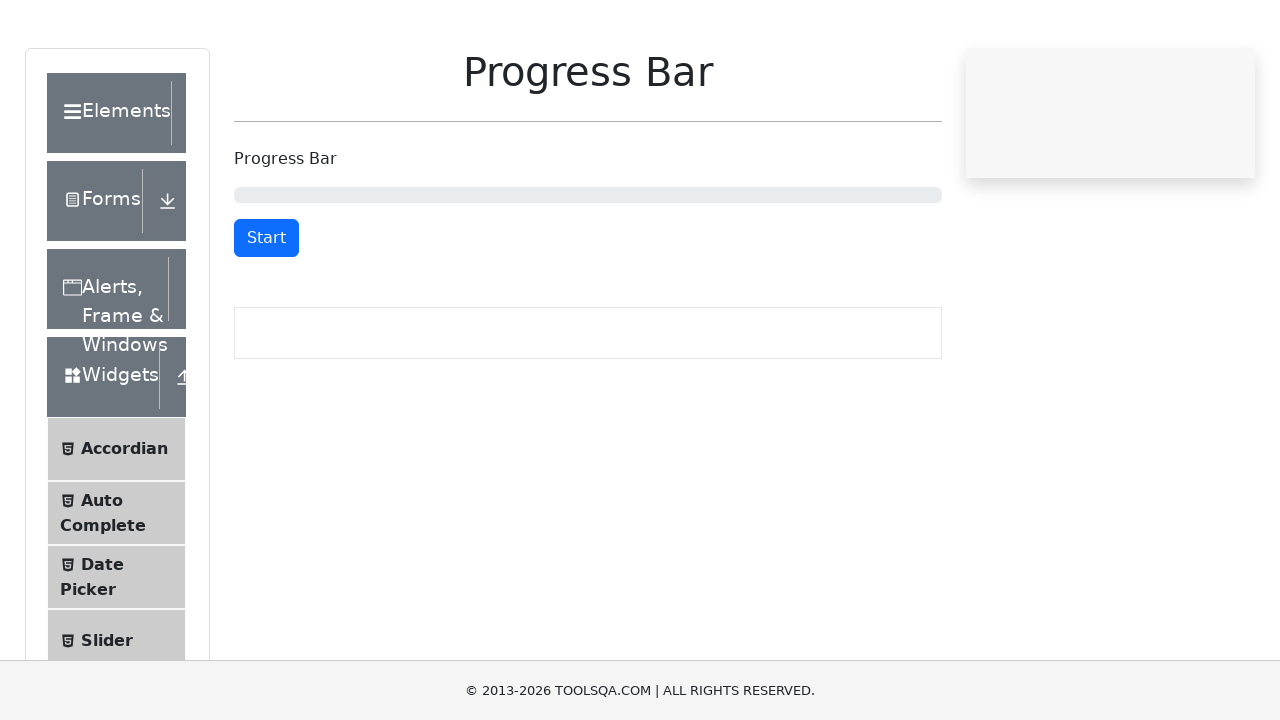

Located progress bar element
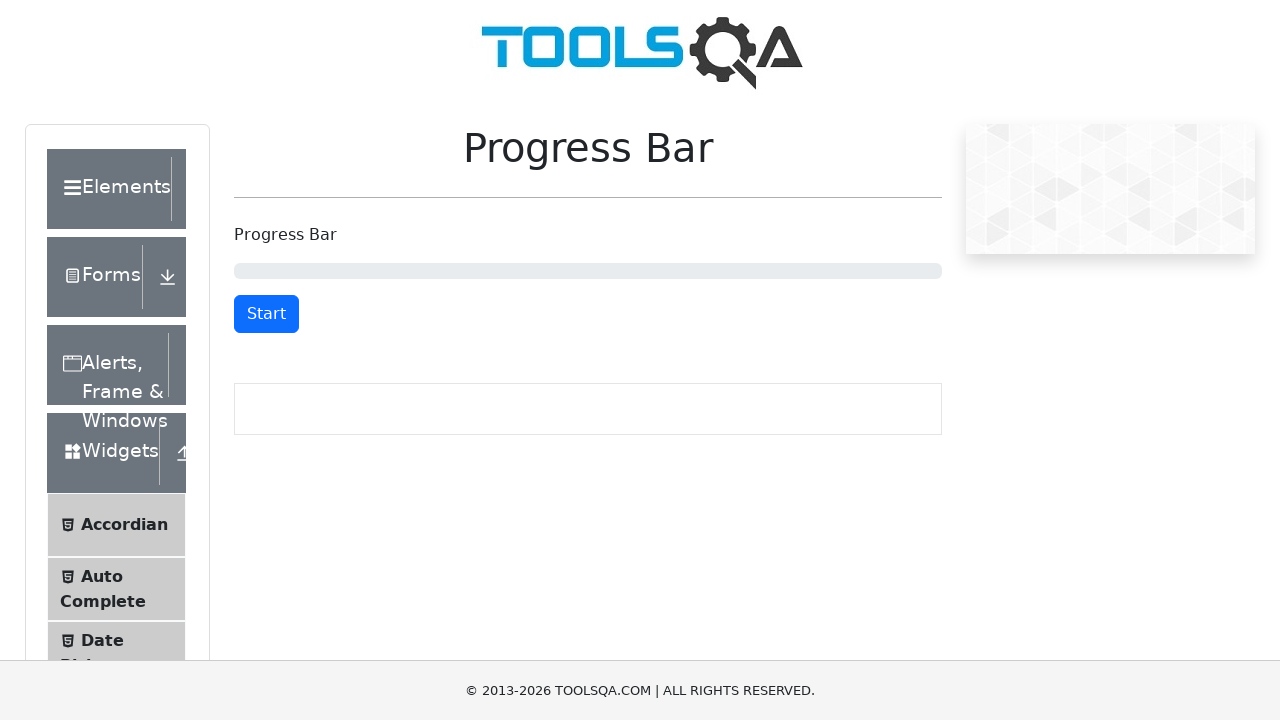

Located progress container element
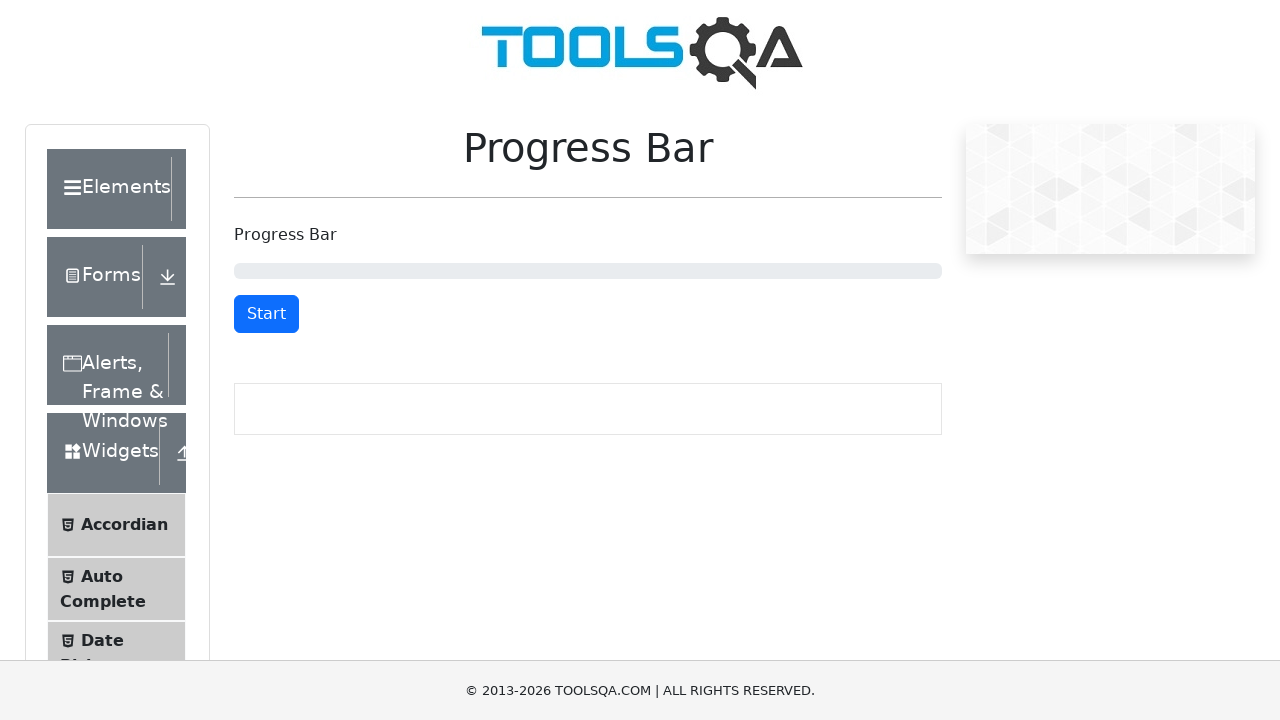

Clicked start/stop button to begin progress at (266, 314) on #startStopButton
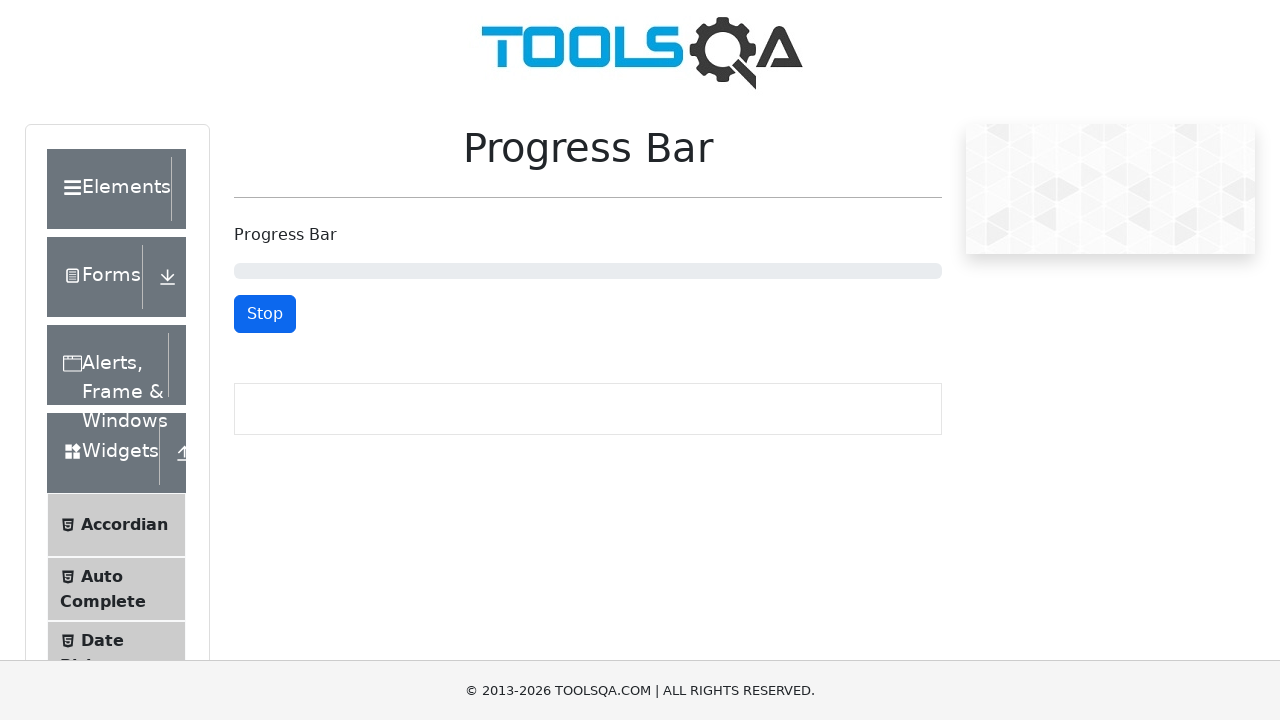

Waited 2 seconds to observe progress bar attribute changes
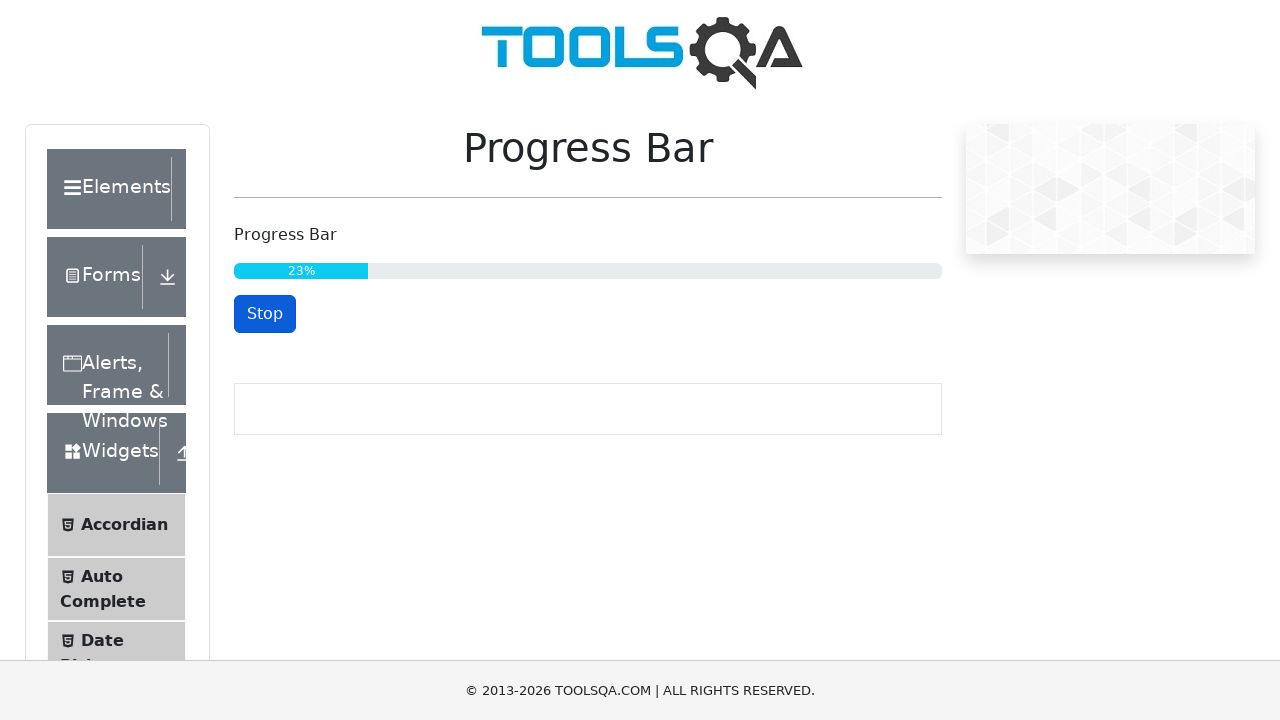

Clicked start/stop button to stop progress at (265, 314) on #startStopButton
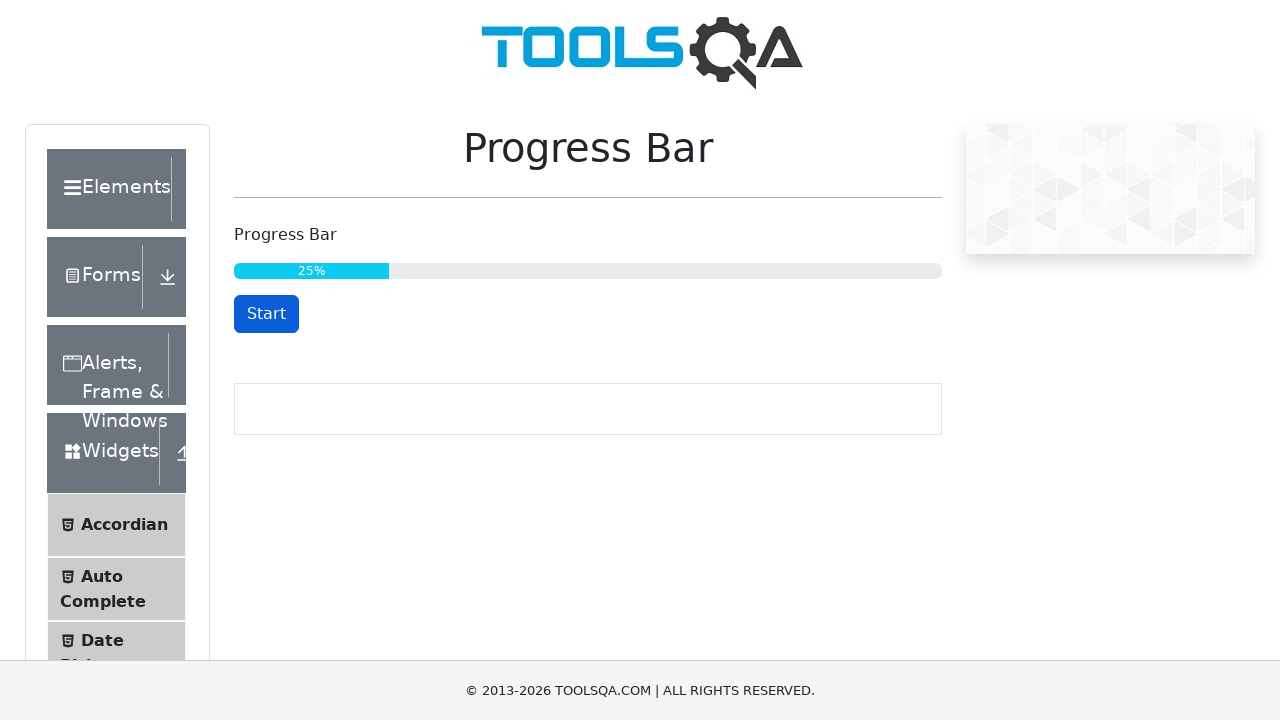

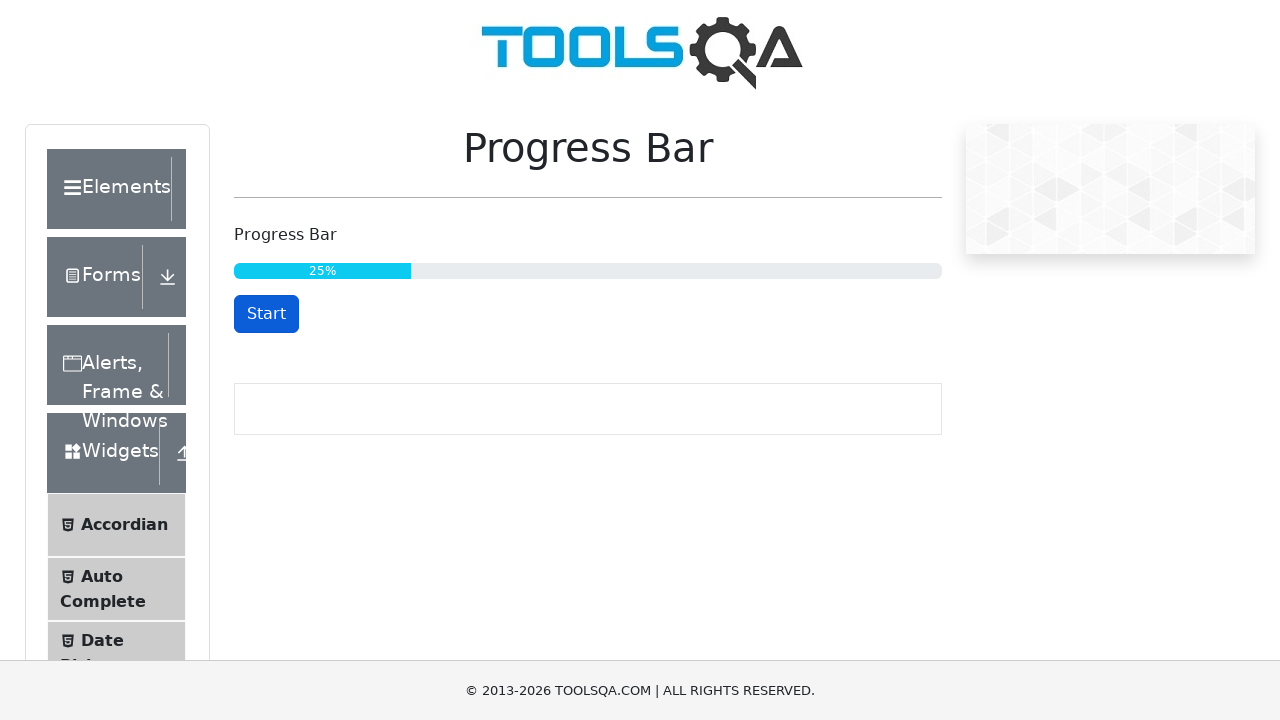